Tests new tab functionality by clicking a button that opens a new tab and verifying the welcome message on the new page

Starting URL: https://qaplayground.dev/apps/new-tab/

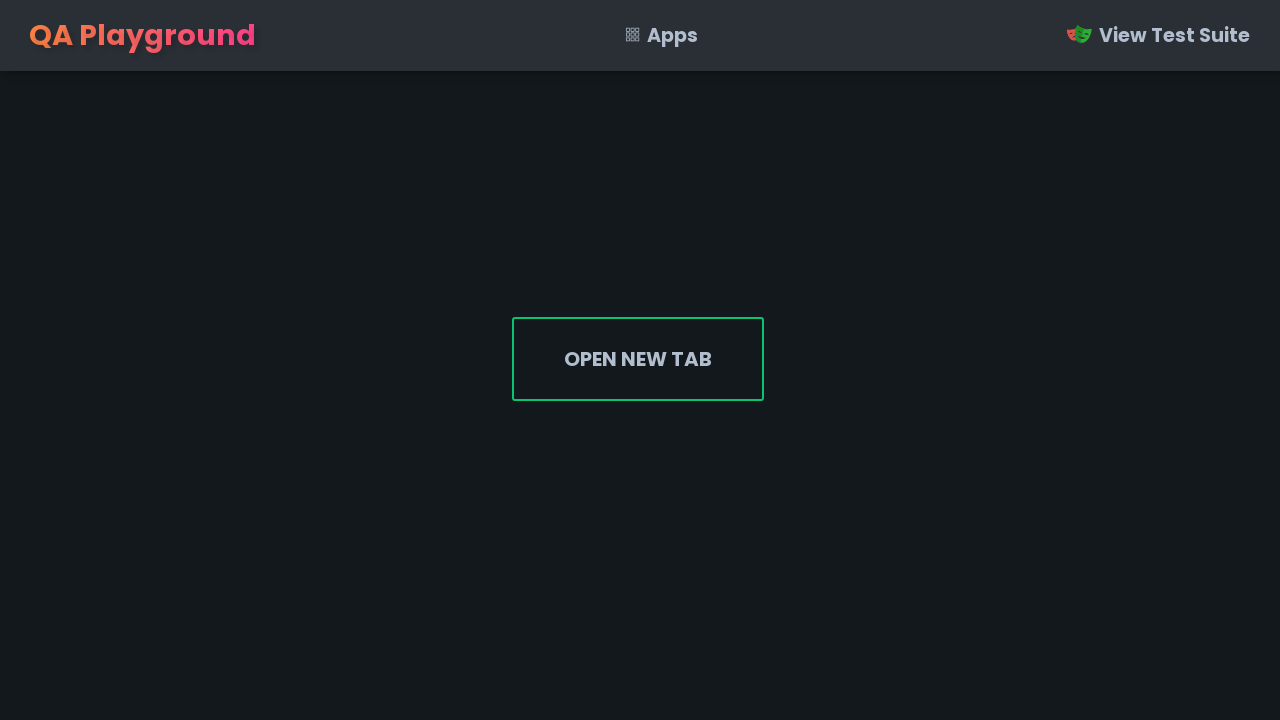

Clicked open button to trigger new tab at (638, 359) on #open
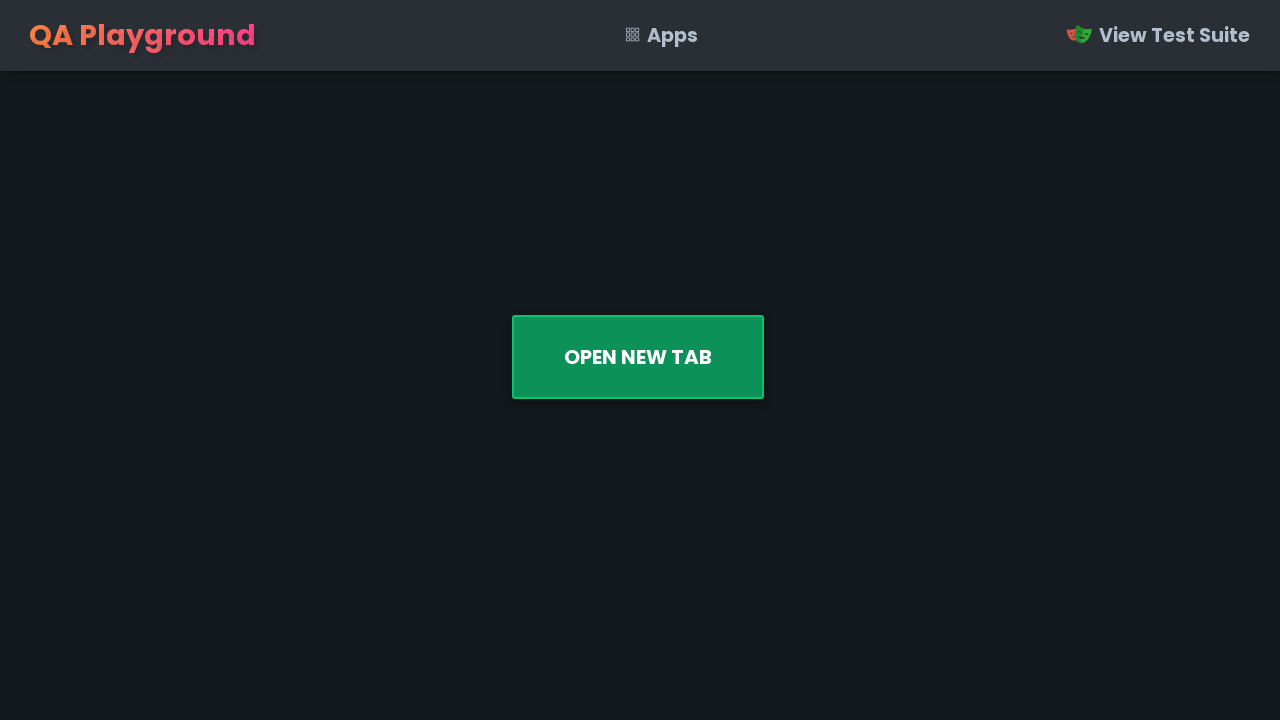

New tab opened and page object captured
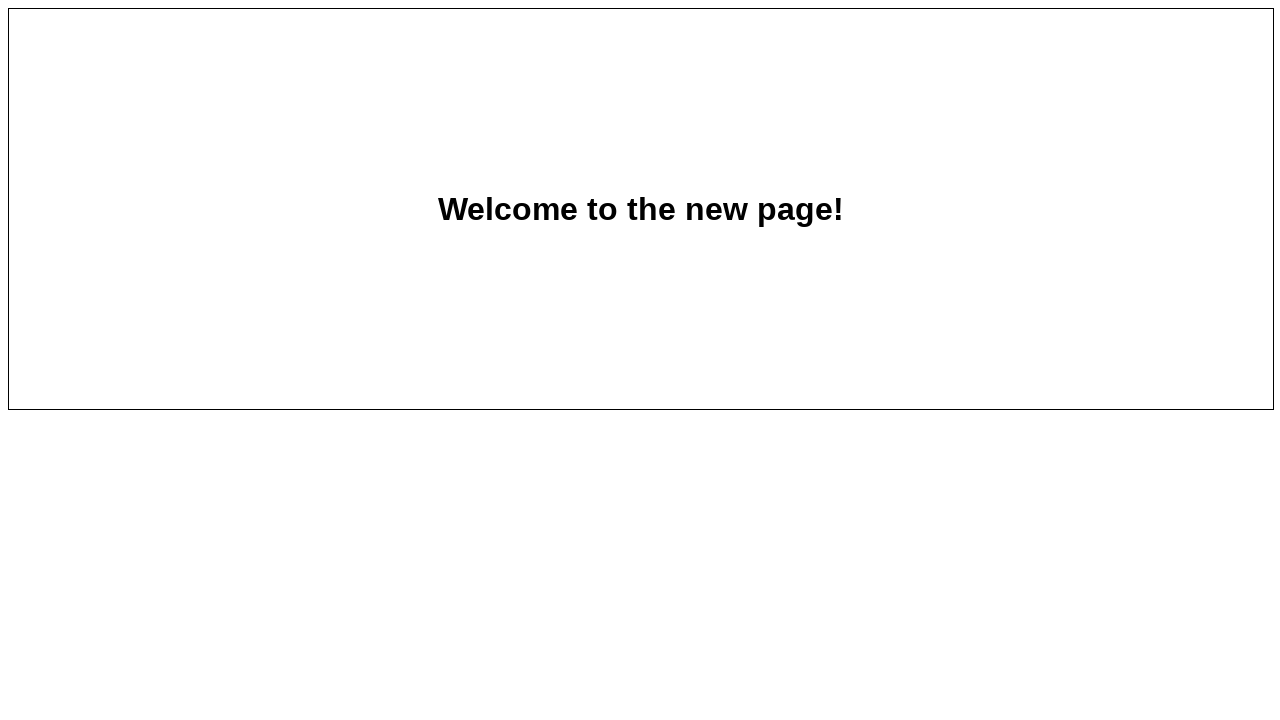

New page finished loading
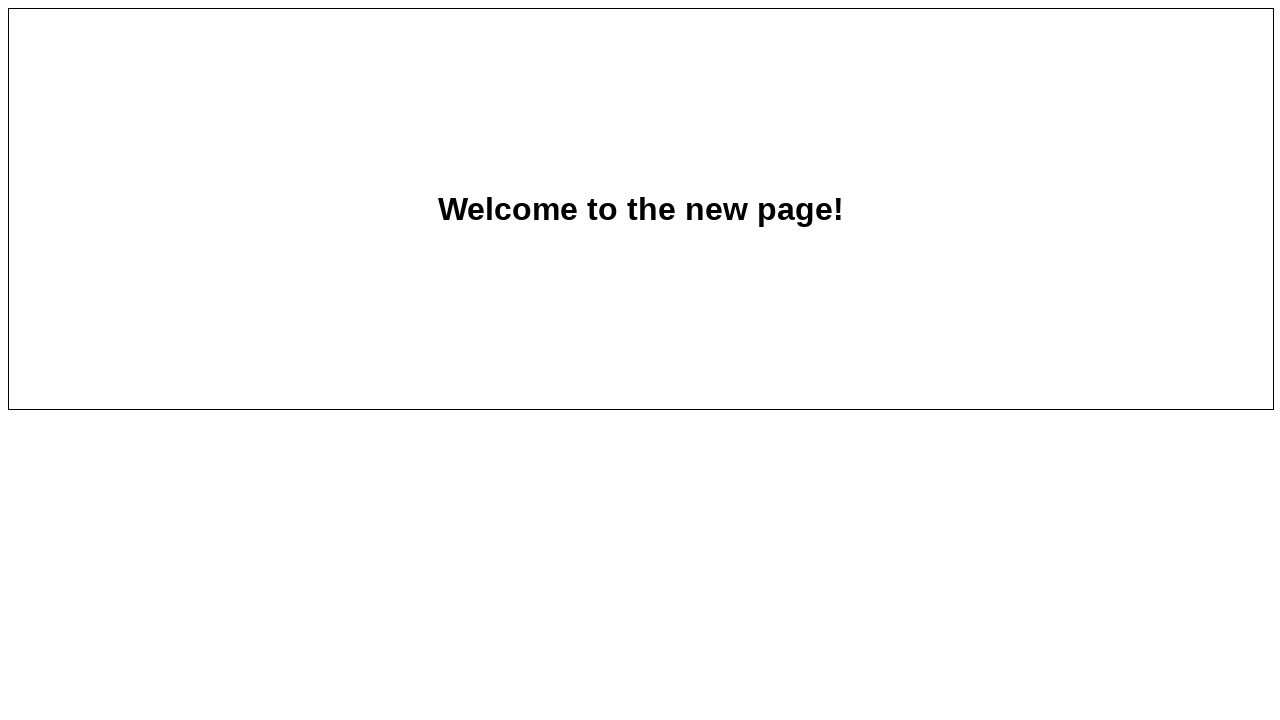

Verified welcome message 'Welcome to the new page!' on new tab
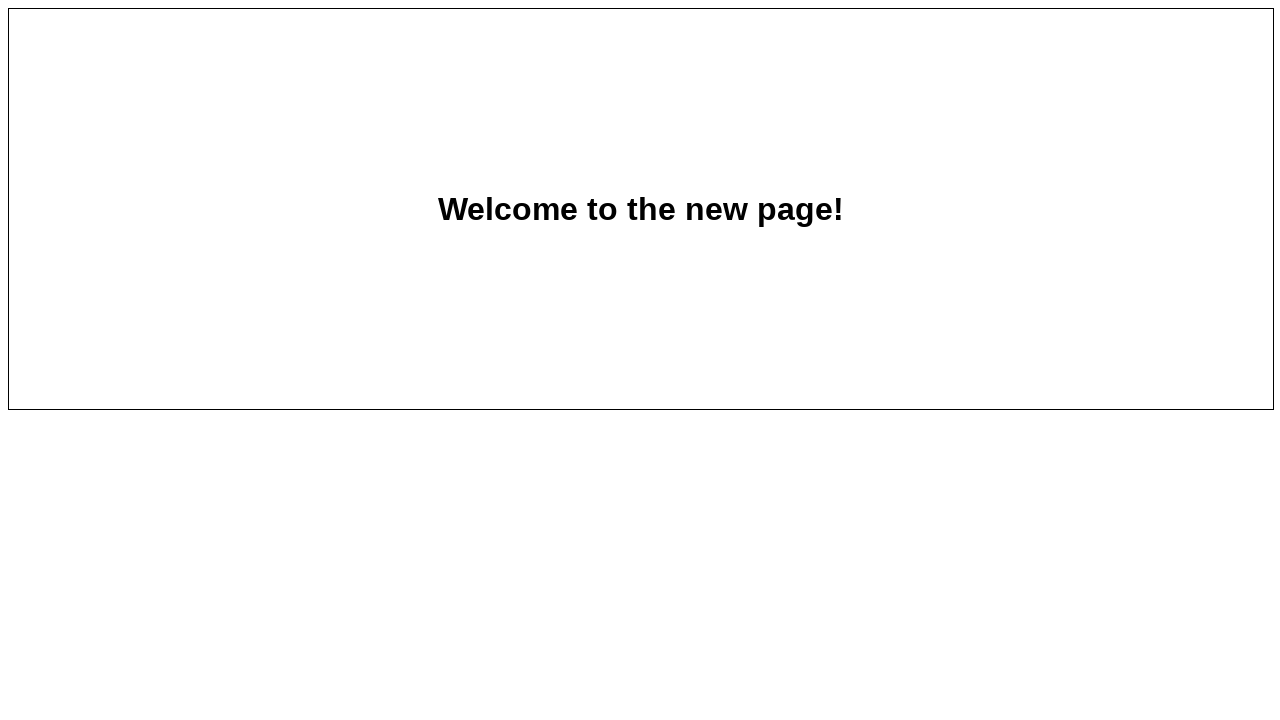

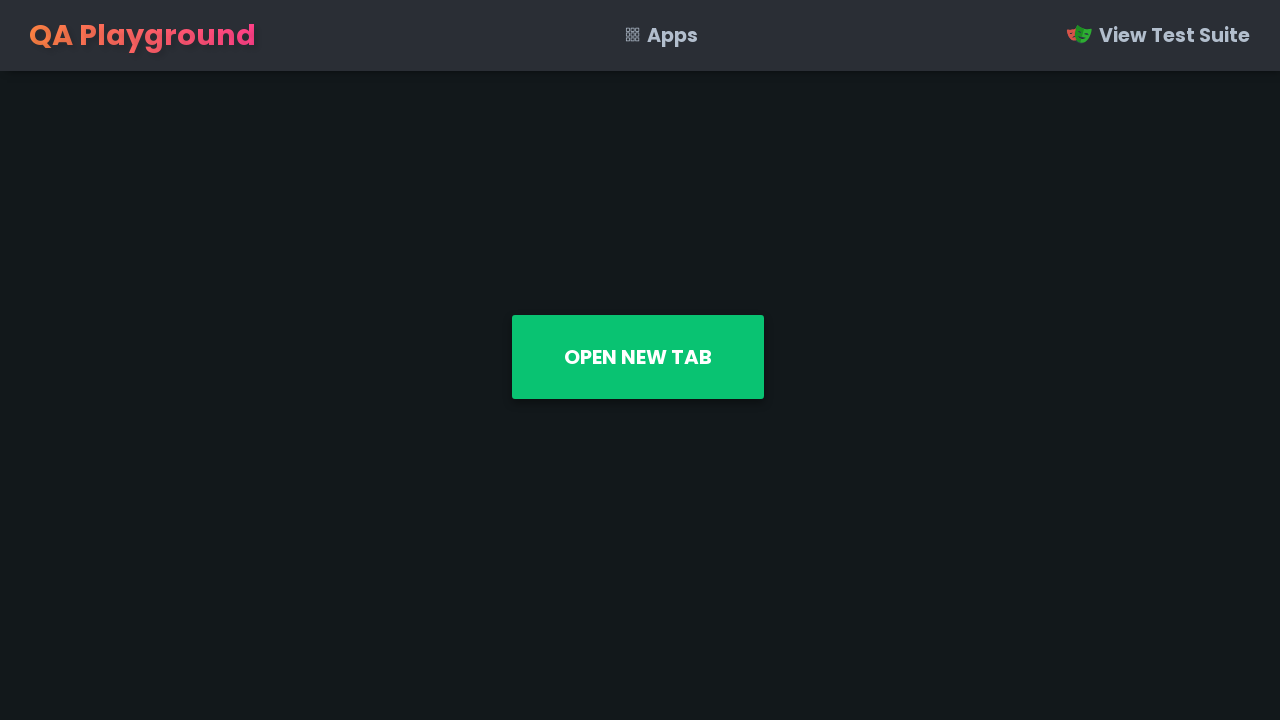